Tests iframe switching functionality by navigating to a W3Schools tryit page, switching to an iframe, and clicking a button that triggers an alert

Starting URL: https://www.w3schools.com/jsref/tryit.asp?filename=tryjsref_alert

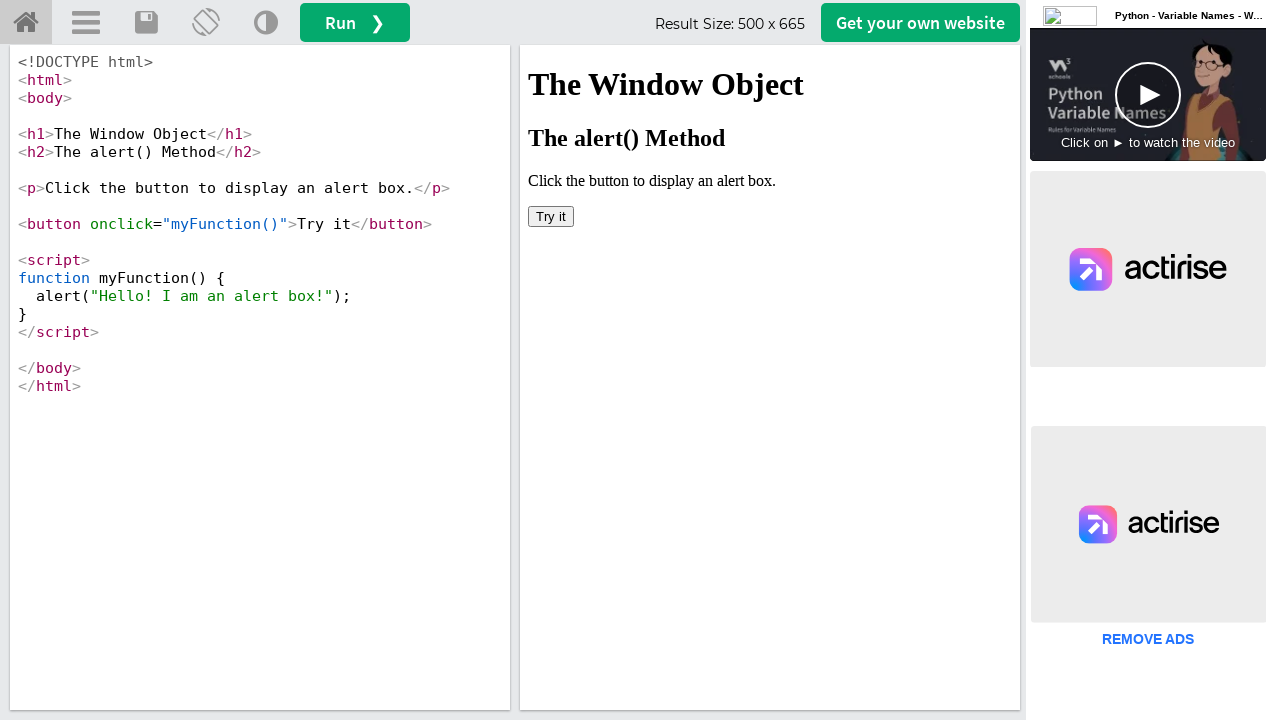

Navigated to W3Schools tryit page for alert example
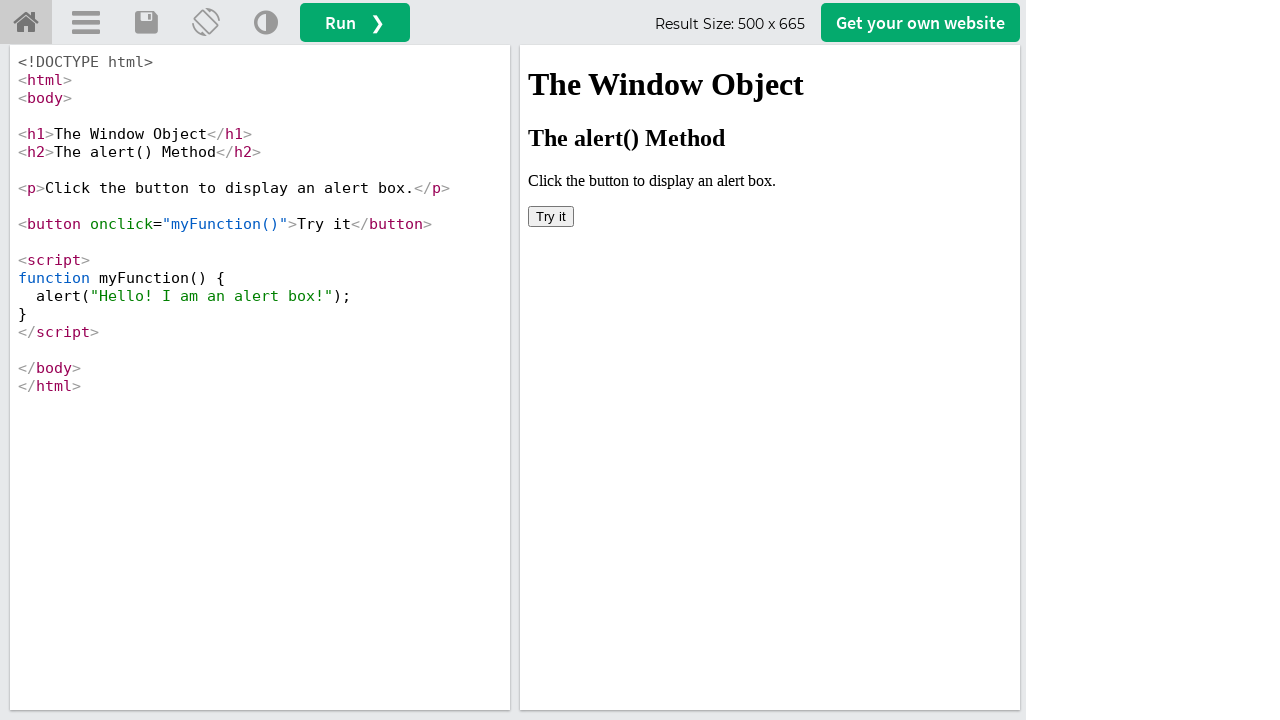

Located iframe with ID 'iframeResult'
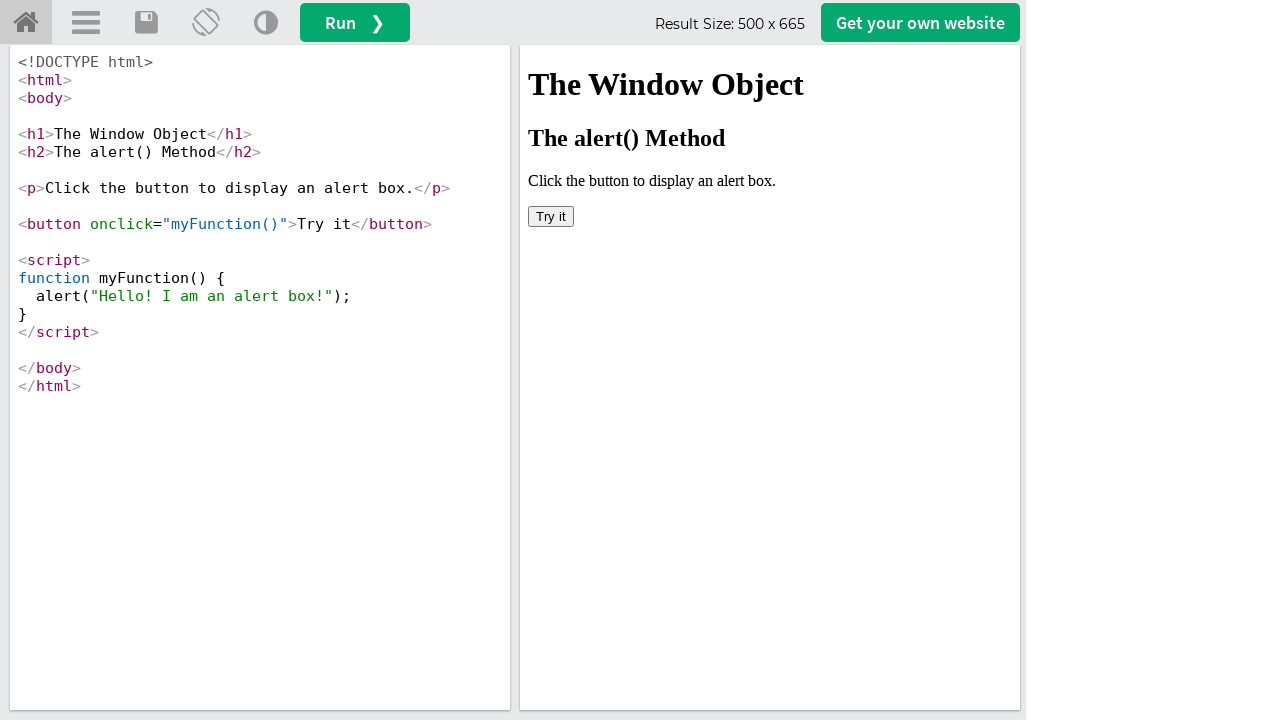

Clicked button inside the iframe at (551, 216) on #iframeResult >> internal:control=enter-frame >> button
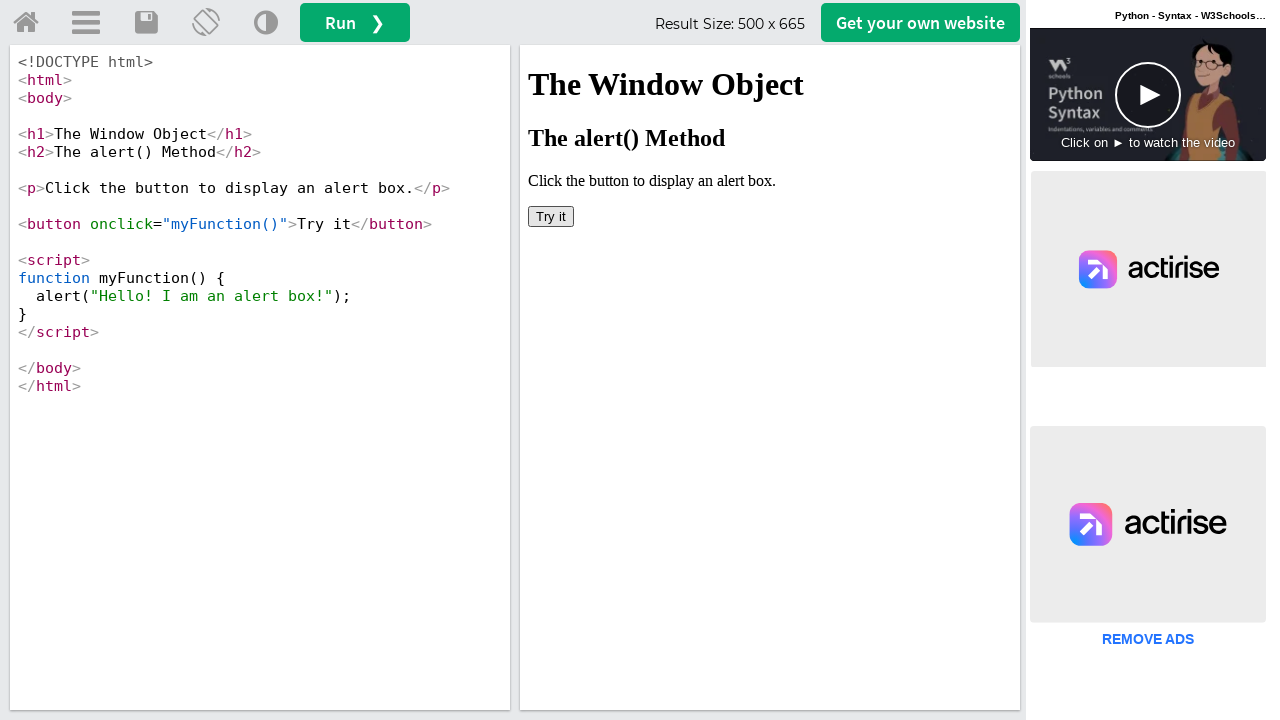

Set up dialog handler to accept alerts
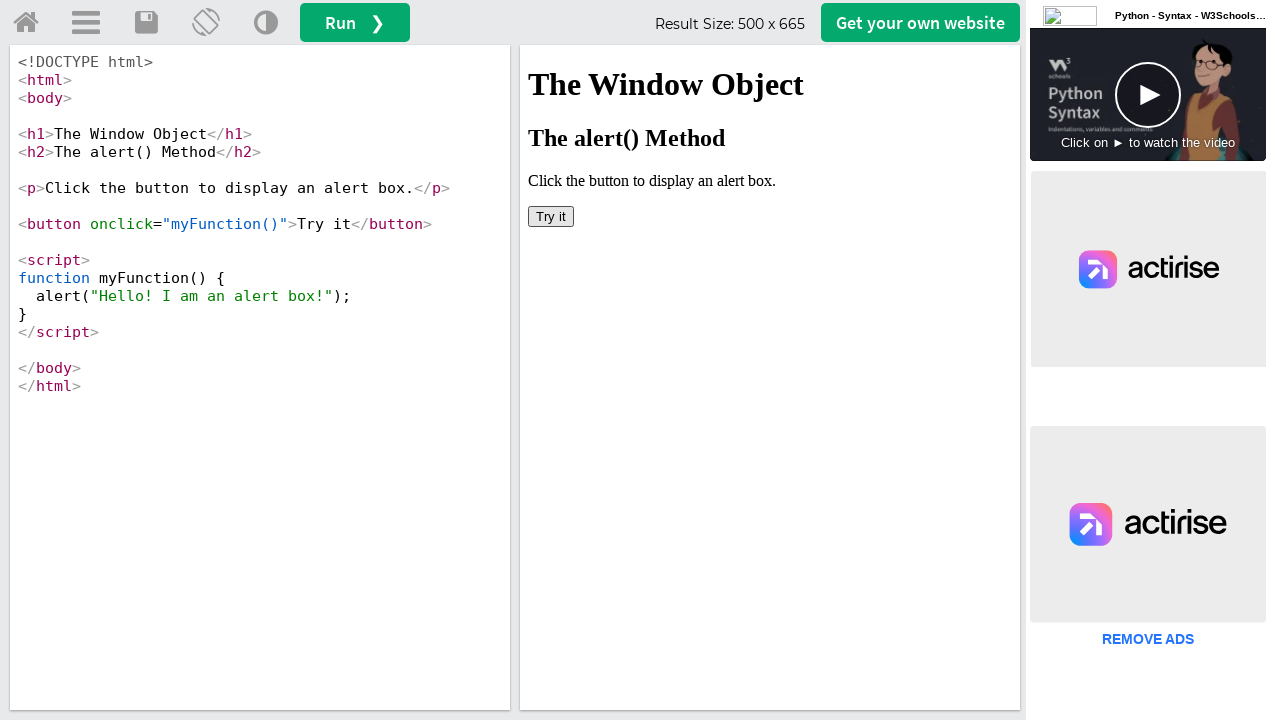

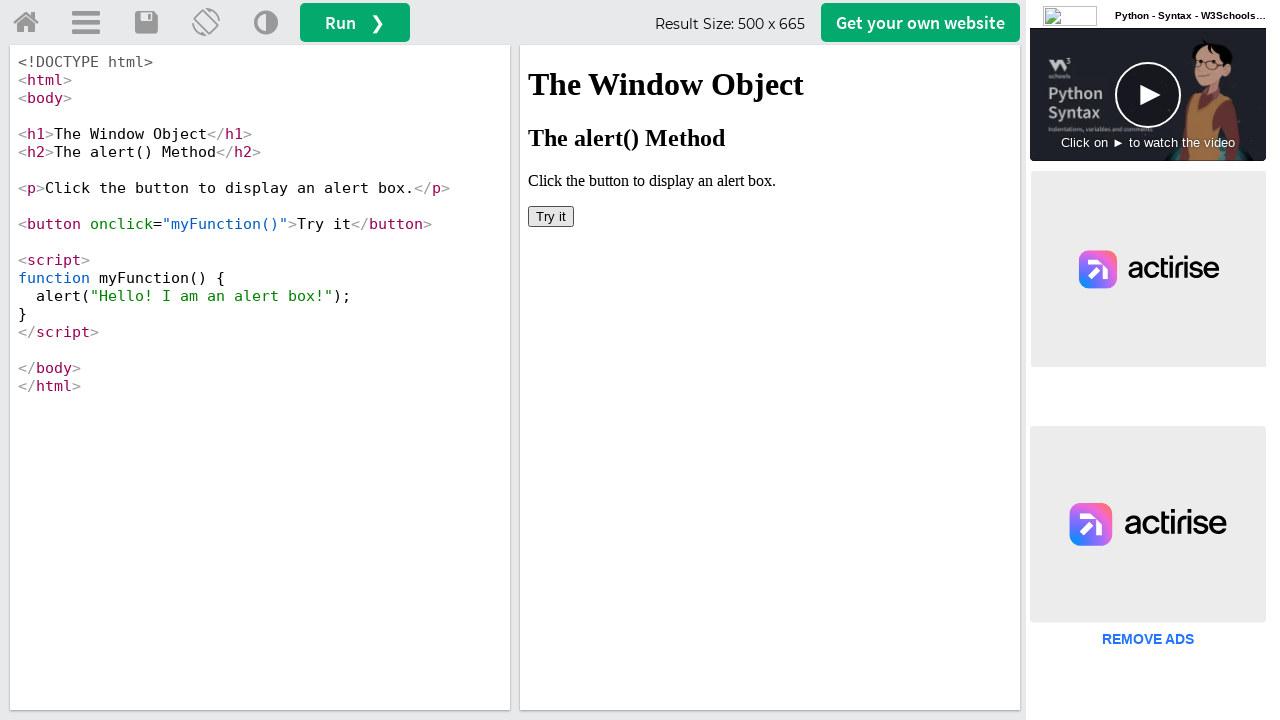